Tests marking all todo items as completed using the toggle-all checkbox

Starting URL: https://demo.playwright.dev/todomvc

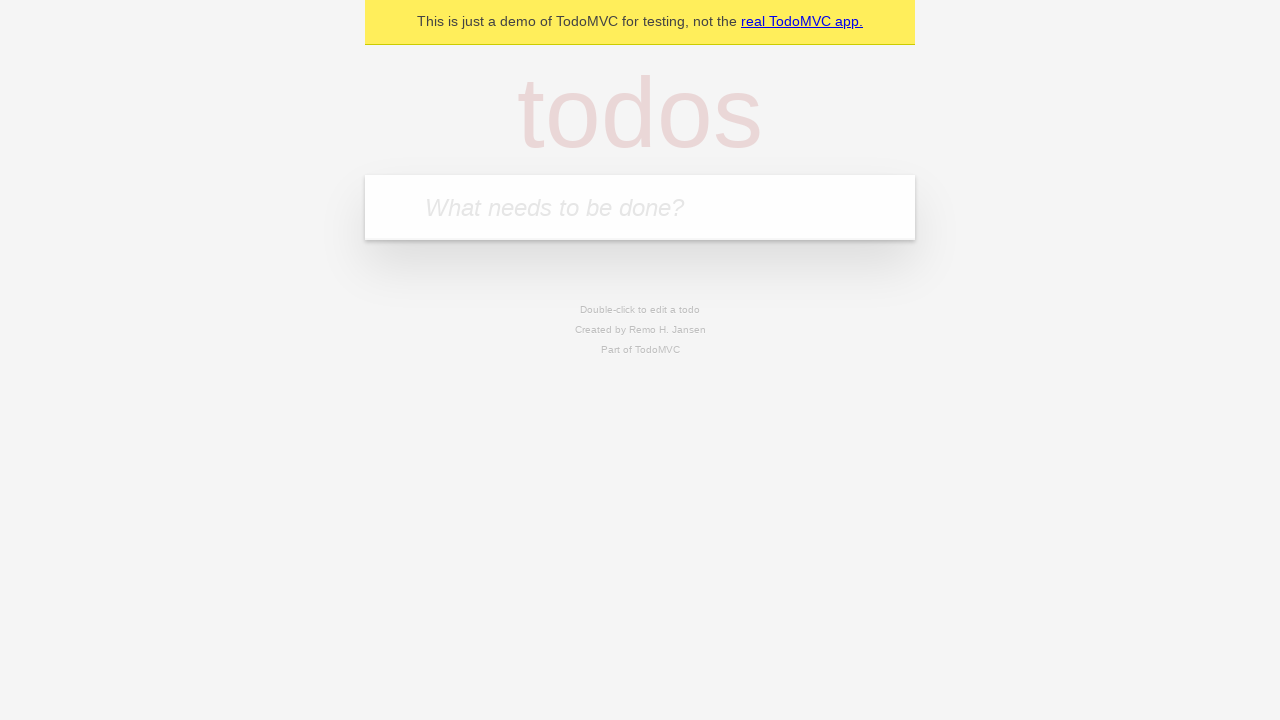

Filled first todo item 'buy some cheese' on internal:attr=[placeholder="What needs to be done?"i]
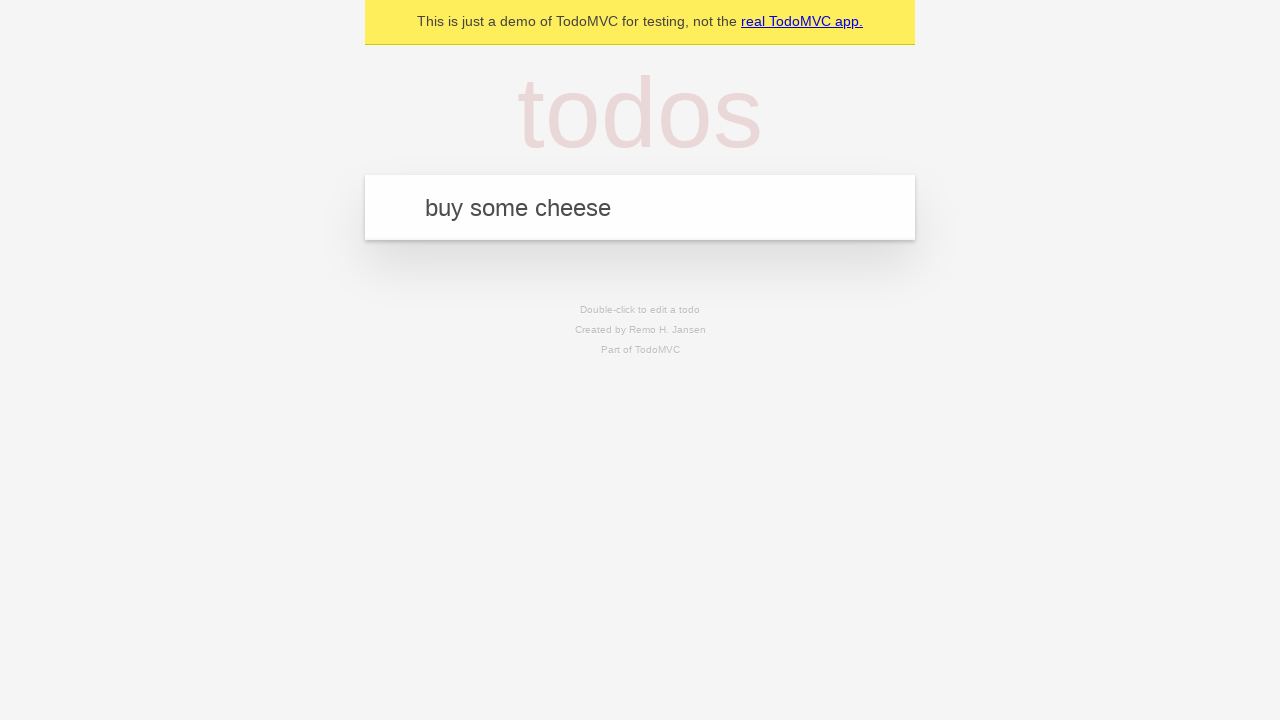

Submitted first todo item on internal:attr=[placeholder="What needs to be done?"i]
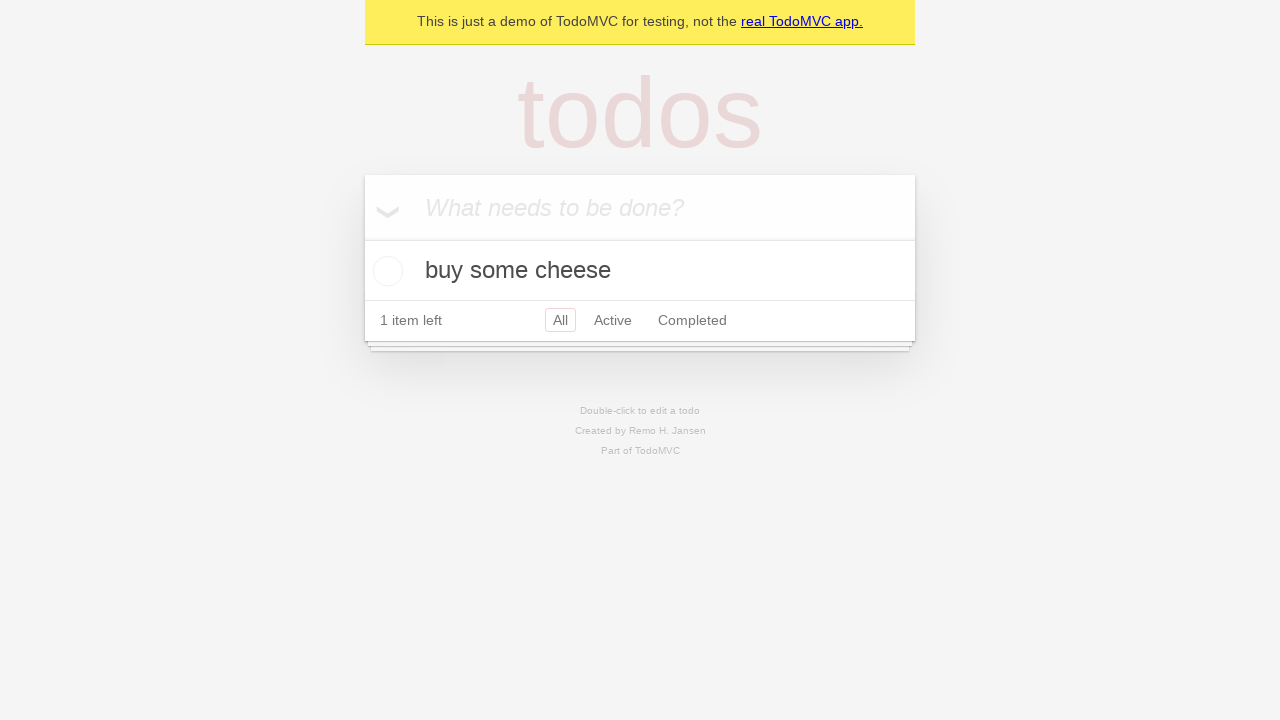

Filled second todo item 'feed the cat' on internal:attr=[placeholder="What needs to be done?"i]
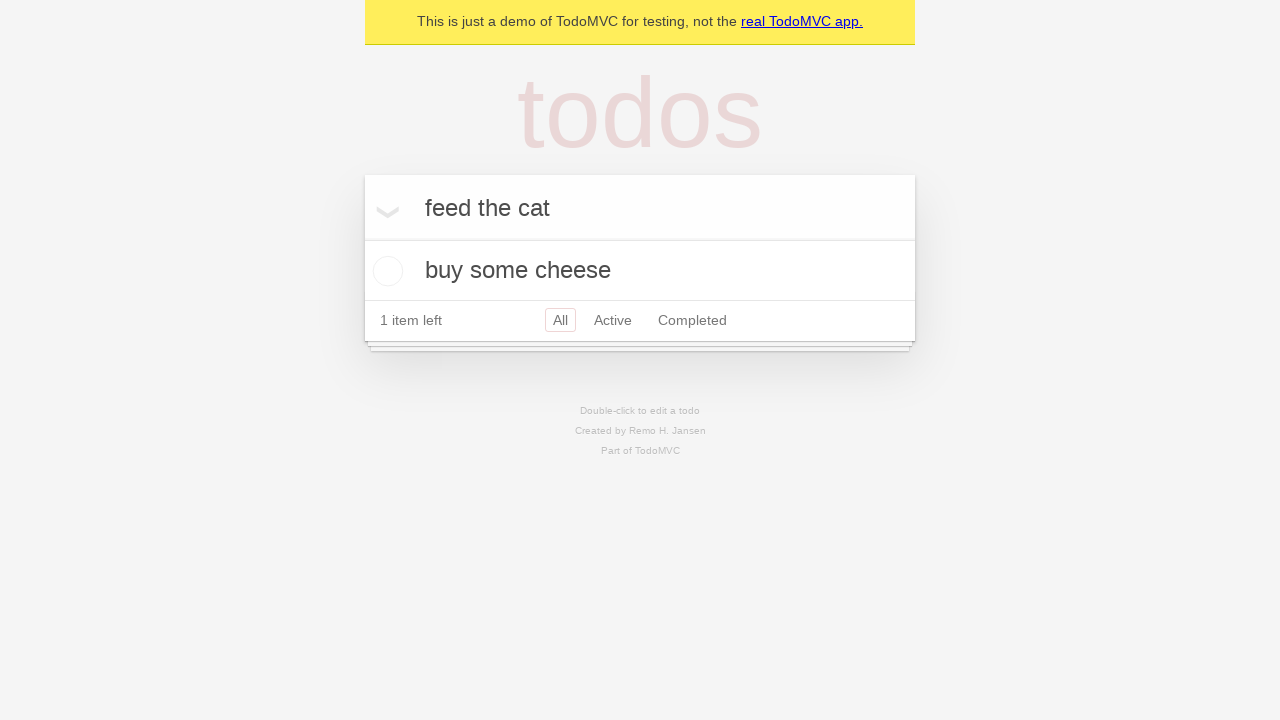

Submitted second todo item on internal:attr=[placeholder="What needs to be done?"i]
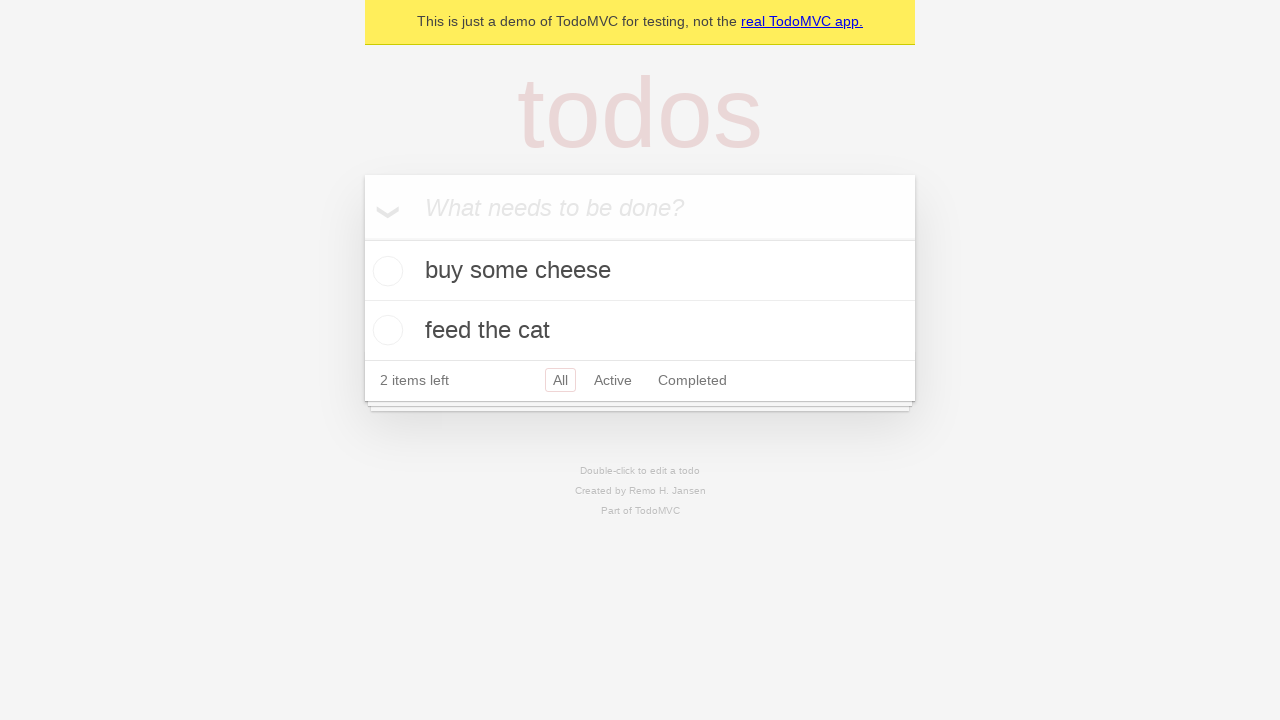

Filled third todo item 'book a doctors appointment' on internal:attr=[placeholder="What needs to be done?"i]
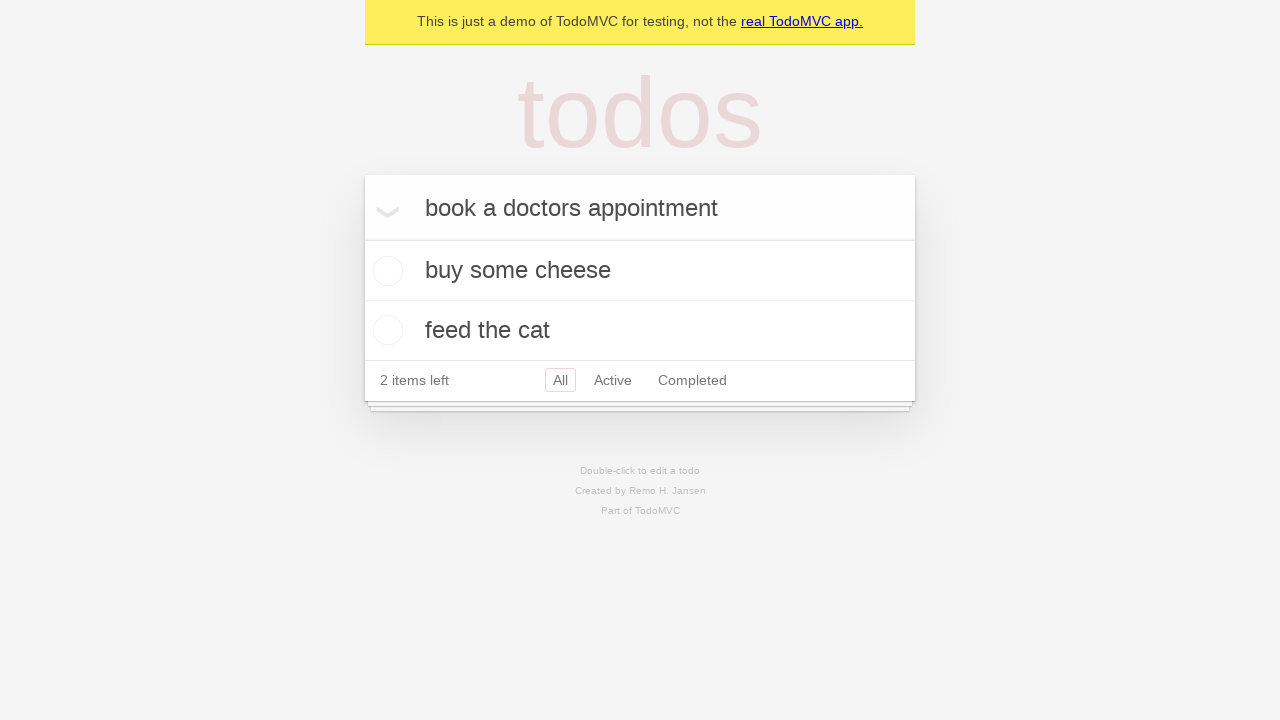

Submitted third todo item on internal:attr=[placeholder="What needs to be done?"i]
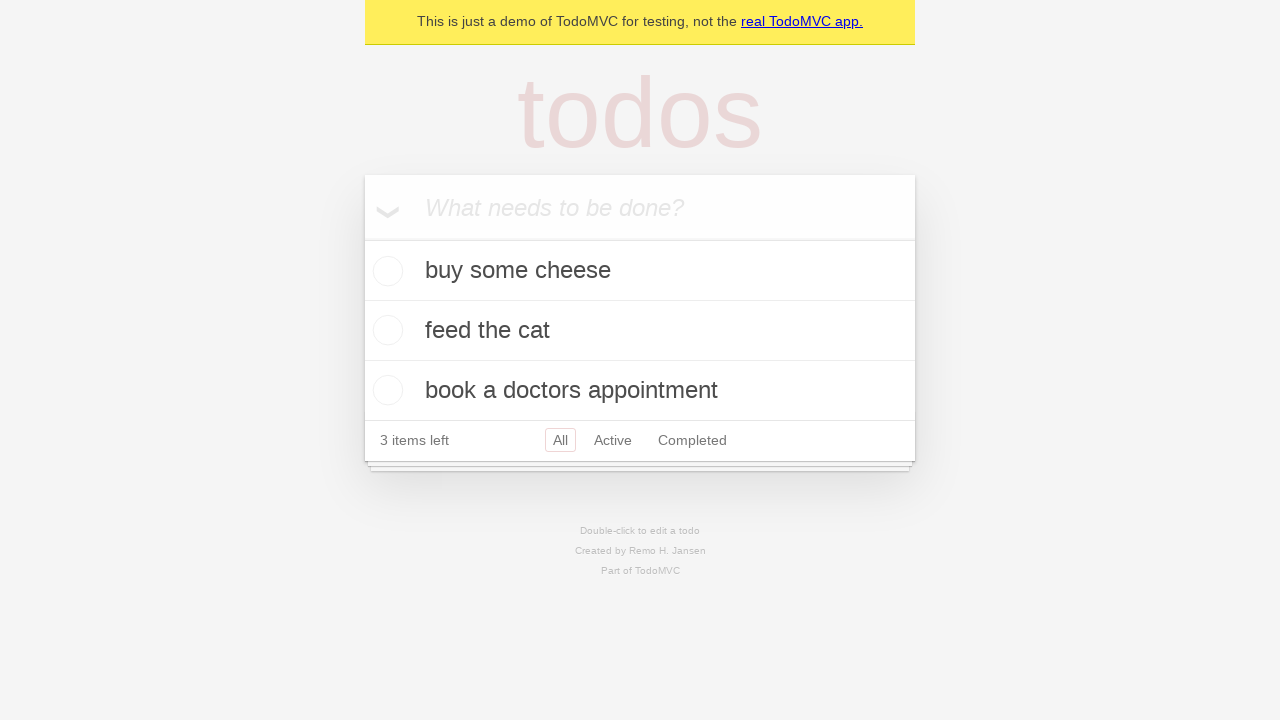

Clicked 'Mark all as complete' checkbox at (362, 238) on internal:label="Mark all as complete"i
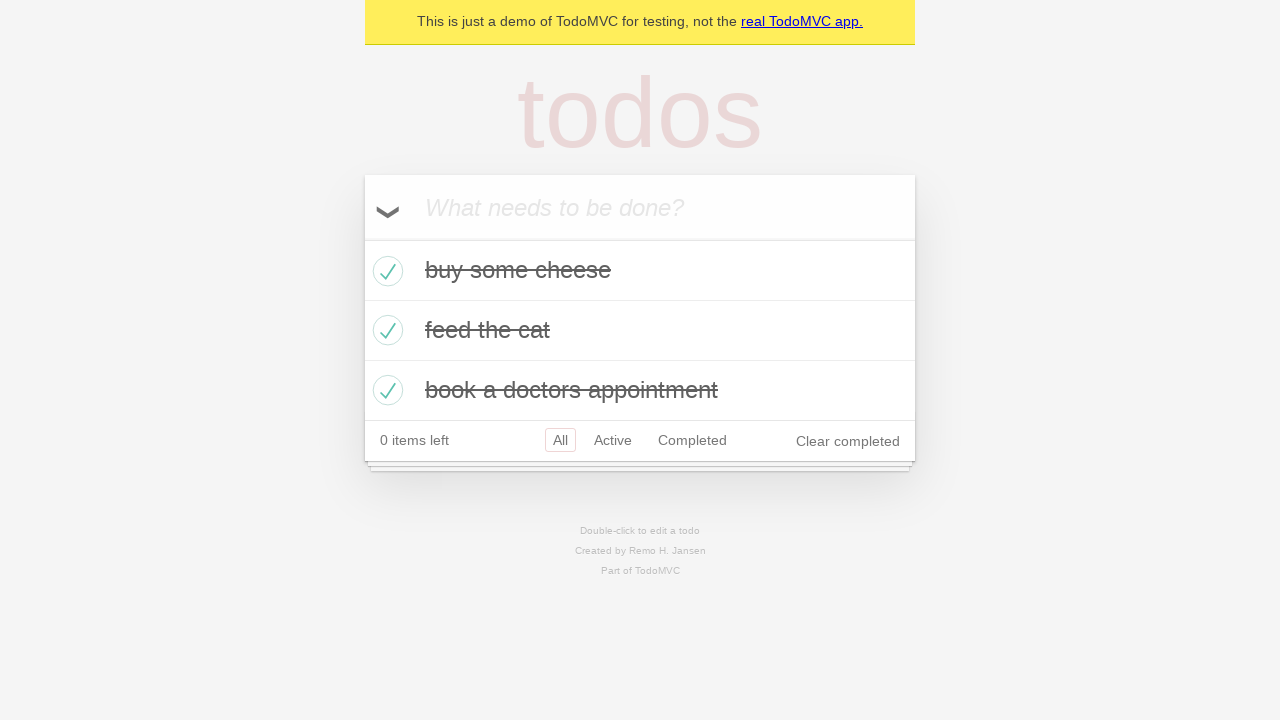

All todo items marked as completed
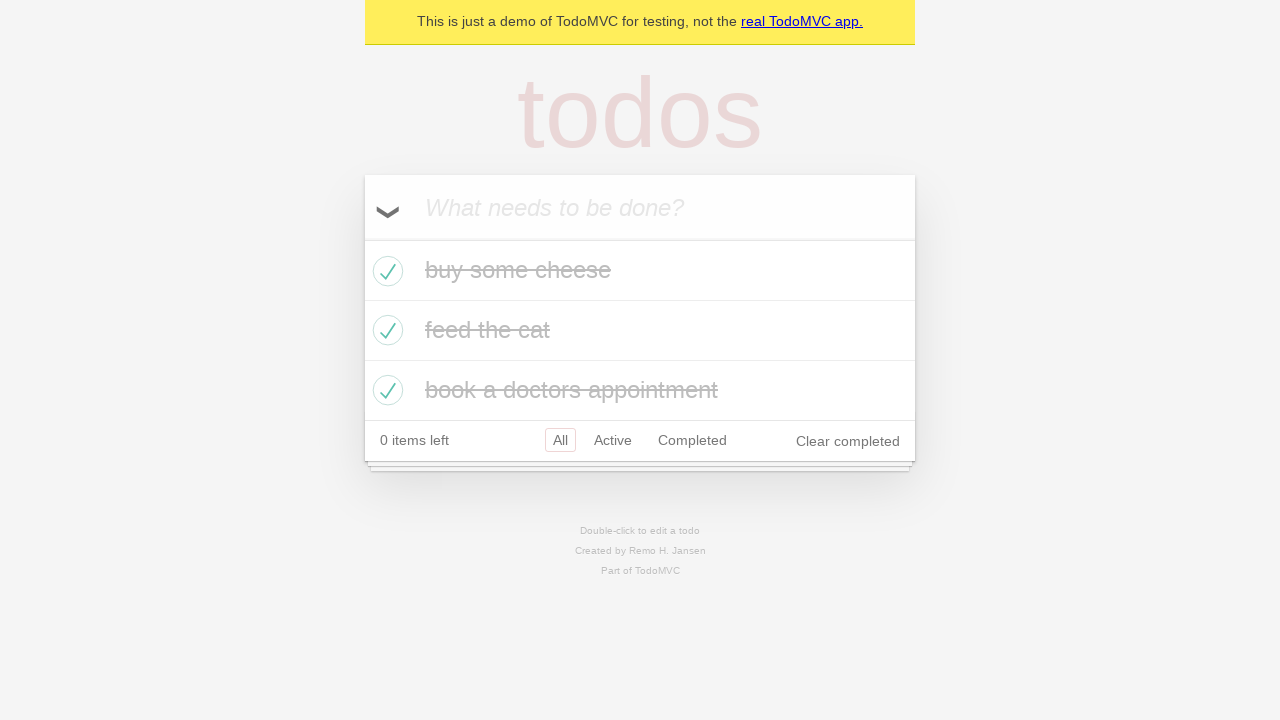

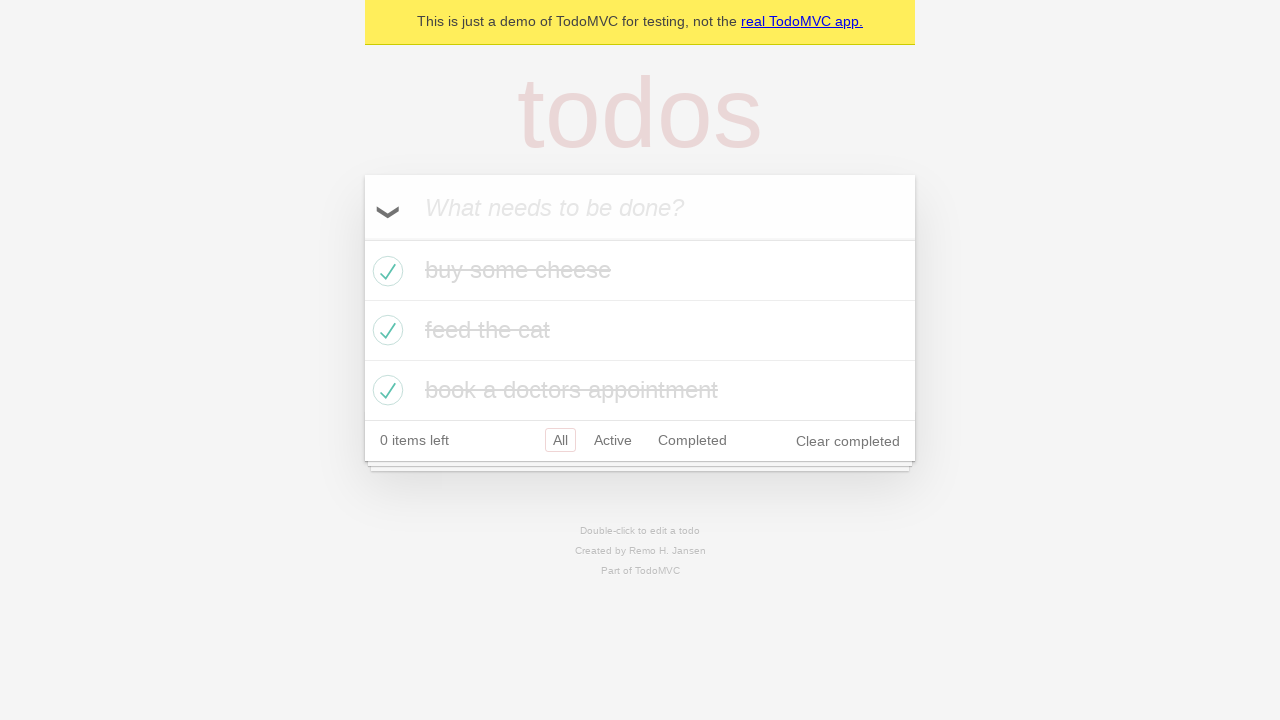